Tests form validation with valid username but invalid short password "C-5" to verify password error appears

Starting URL: https://elenarivero.github.io/examen/index.html

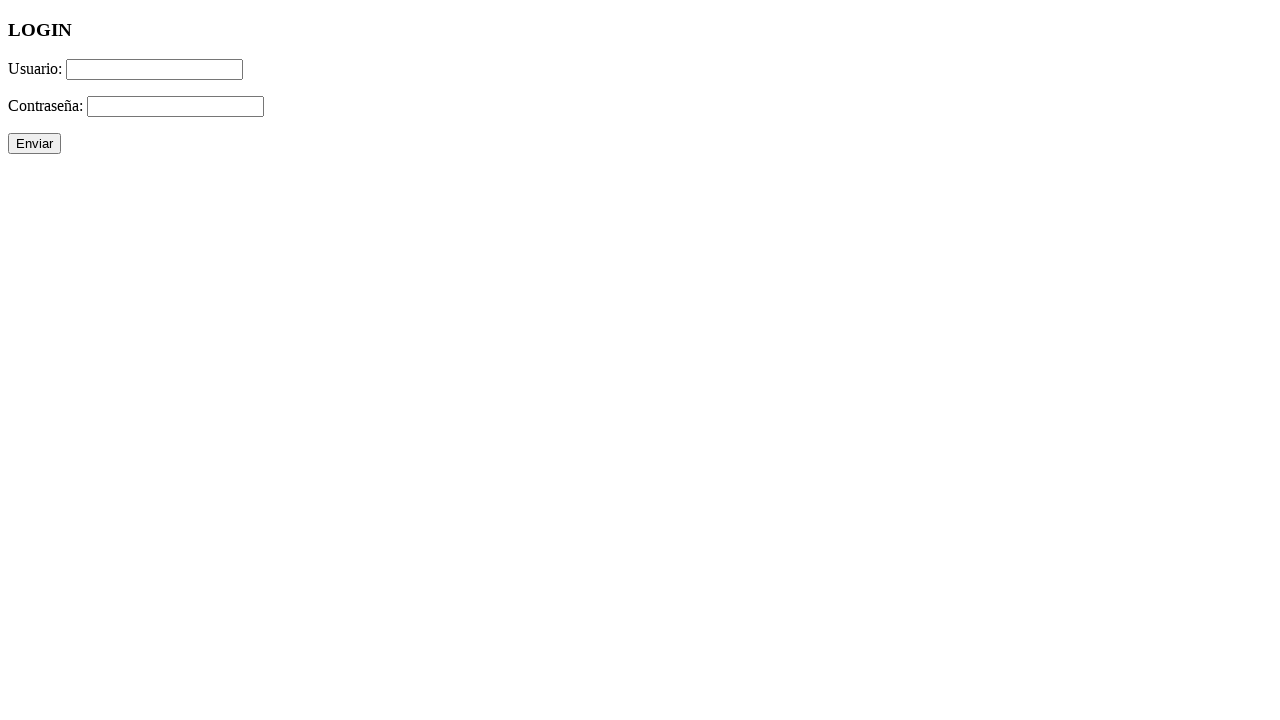

Filled username field with valid username 'jesgarper3' on #usuario
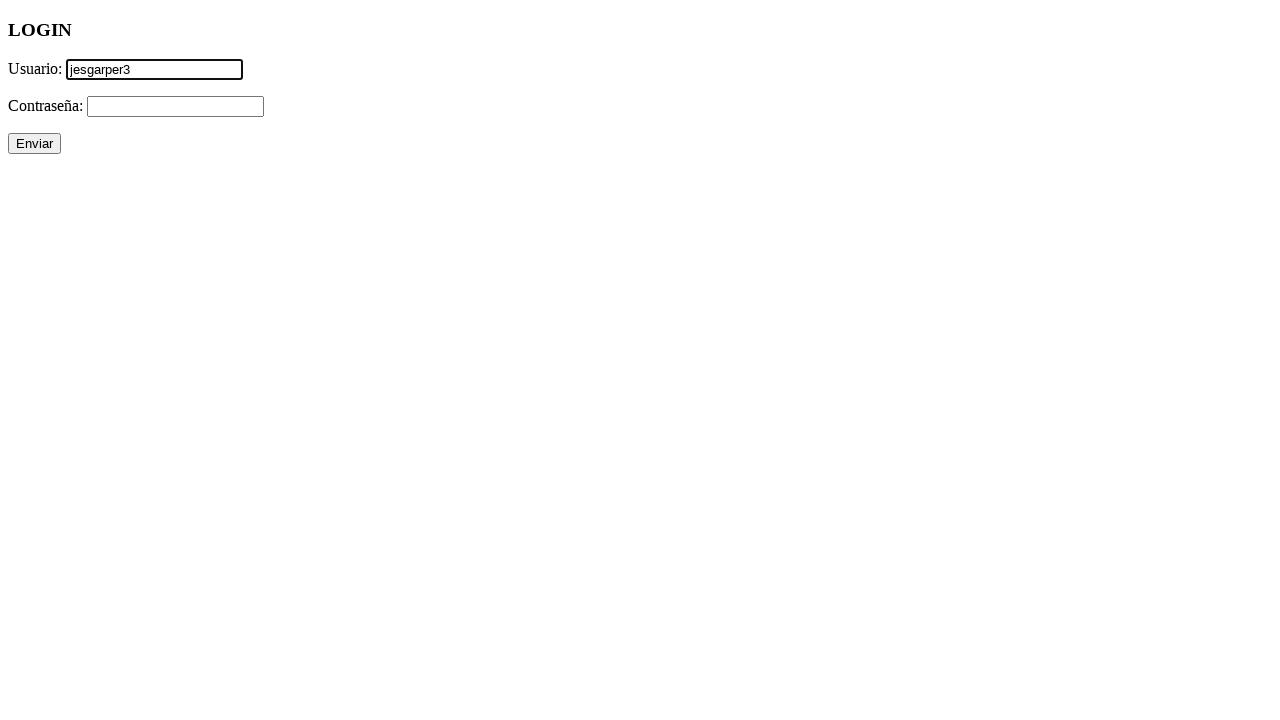

Filled password field with invalid short password 'C-5' on #password
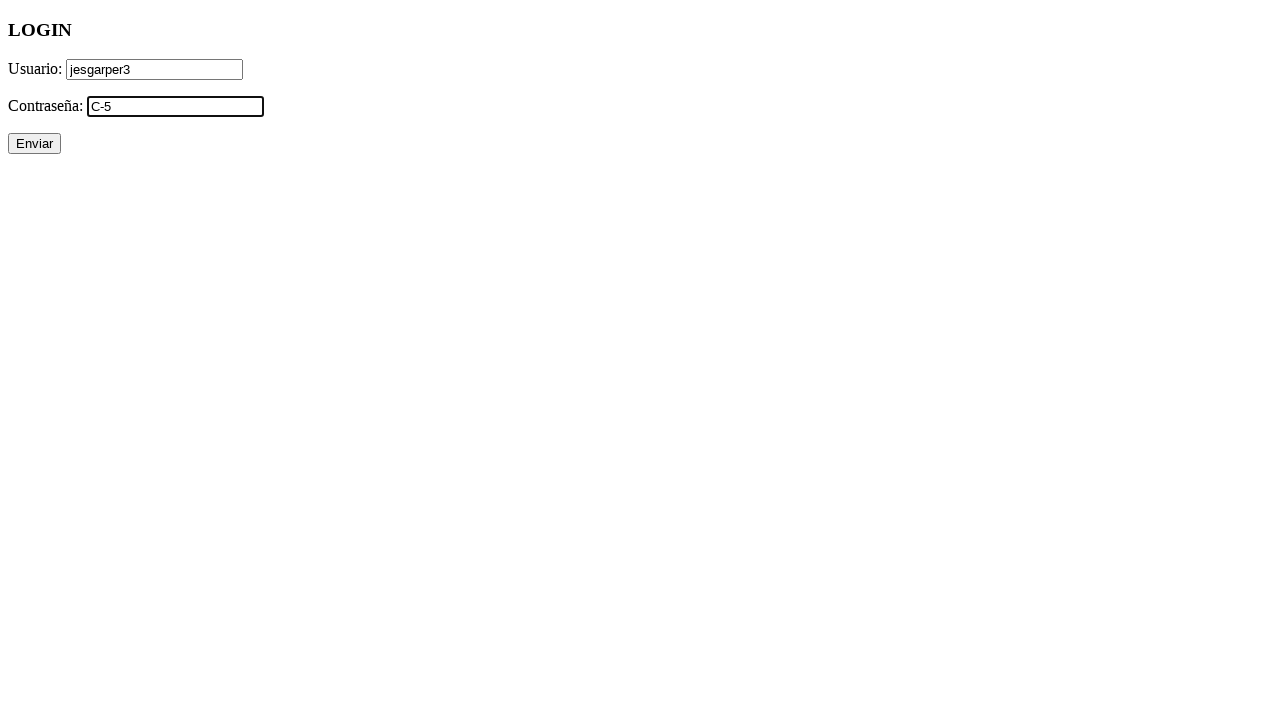

Clicked submit button to attempt form submission at (34, 144) on #enviar
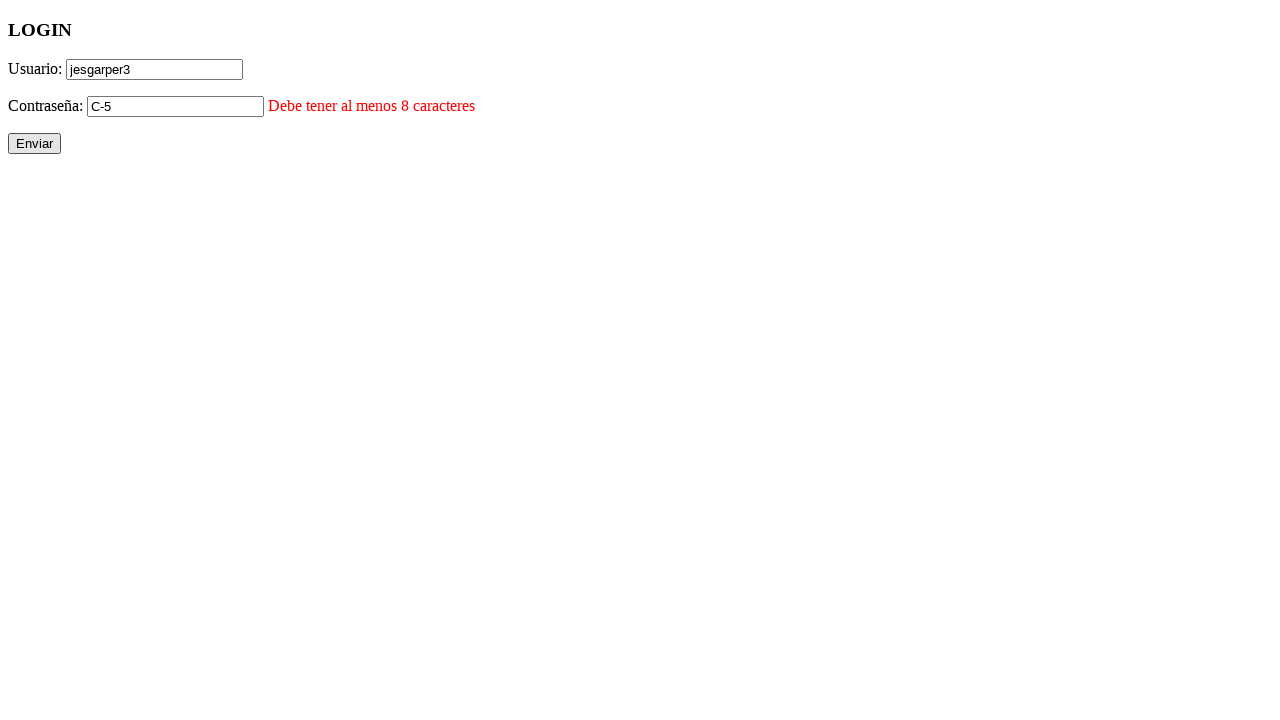

Password error message appeared on form
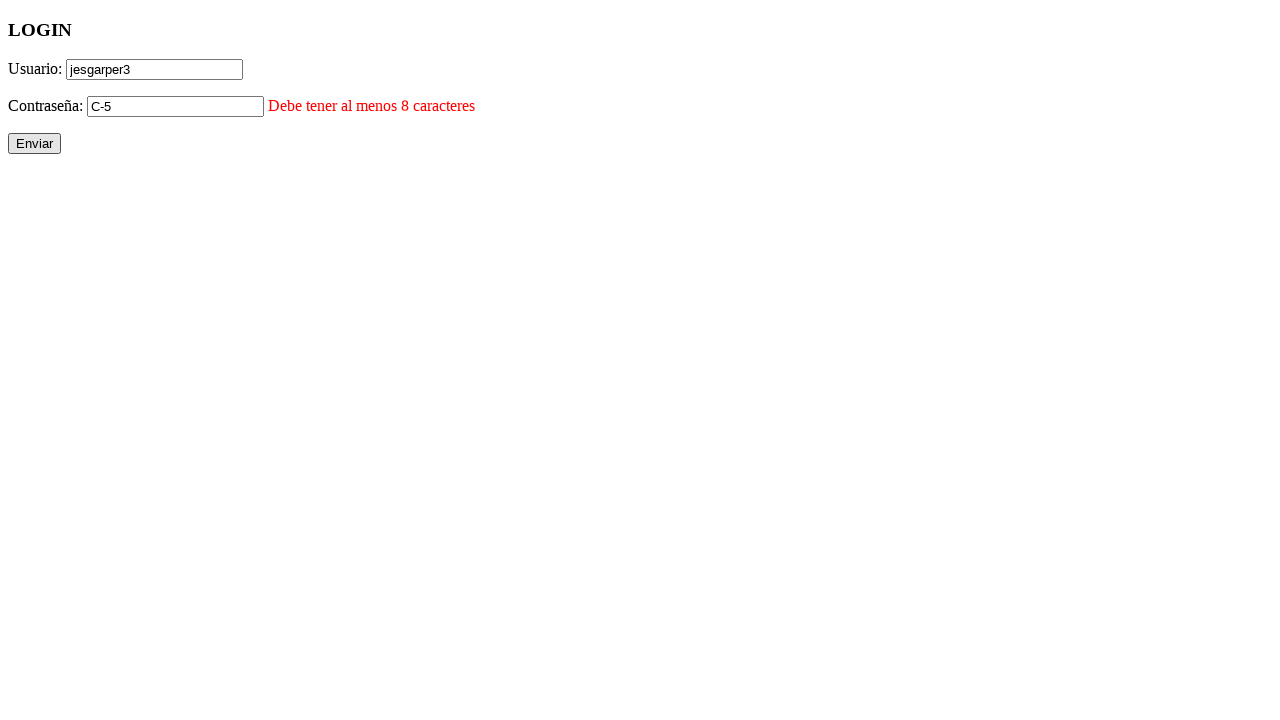

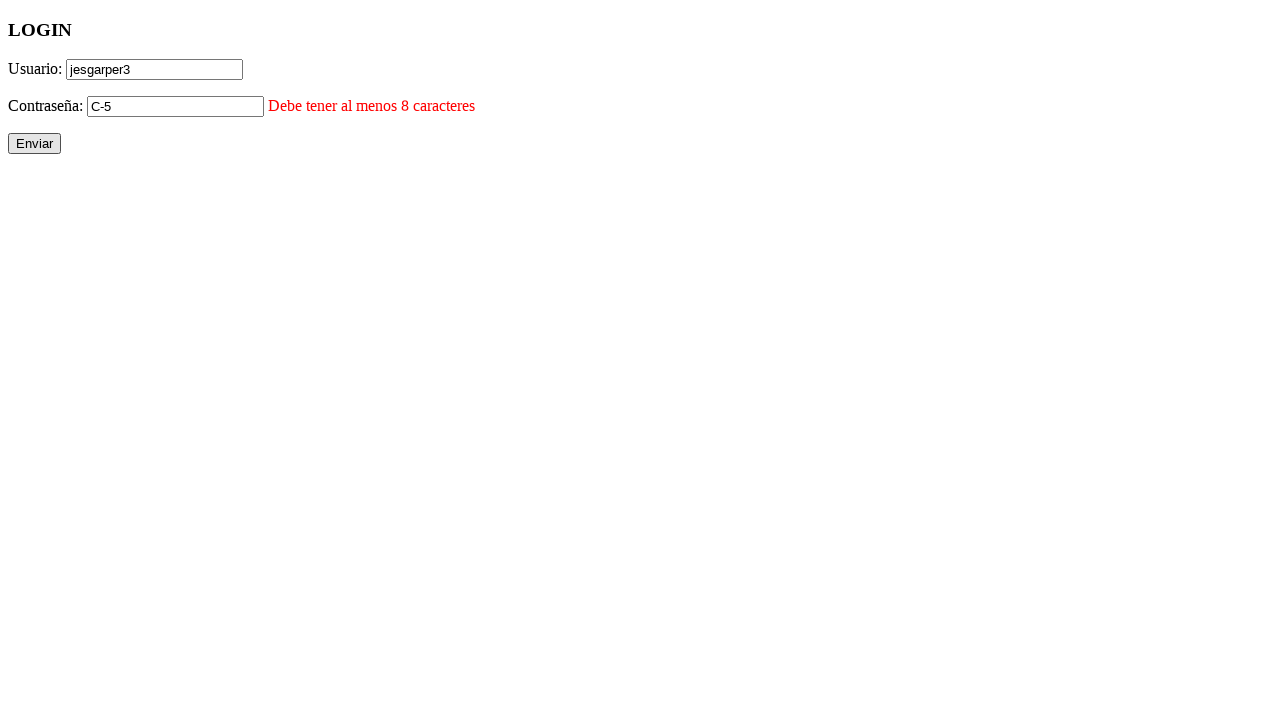